Tests that the currently applied filter link is highlighted with selected class

Starting URL: https://demo.playwright.dev/todomvc

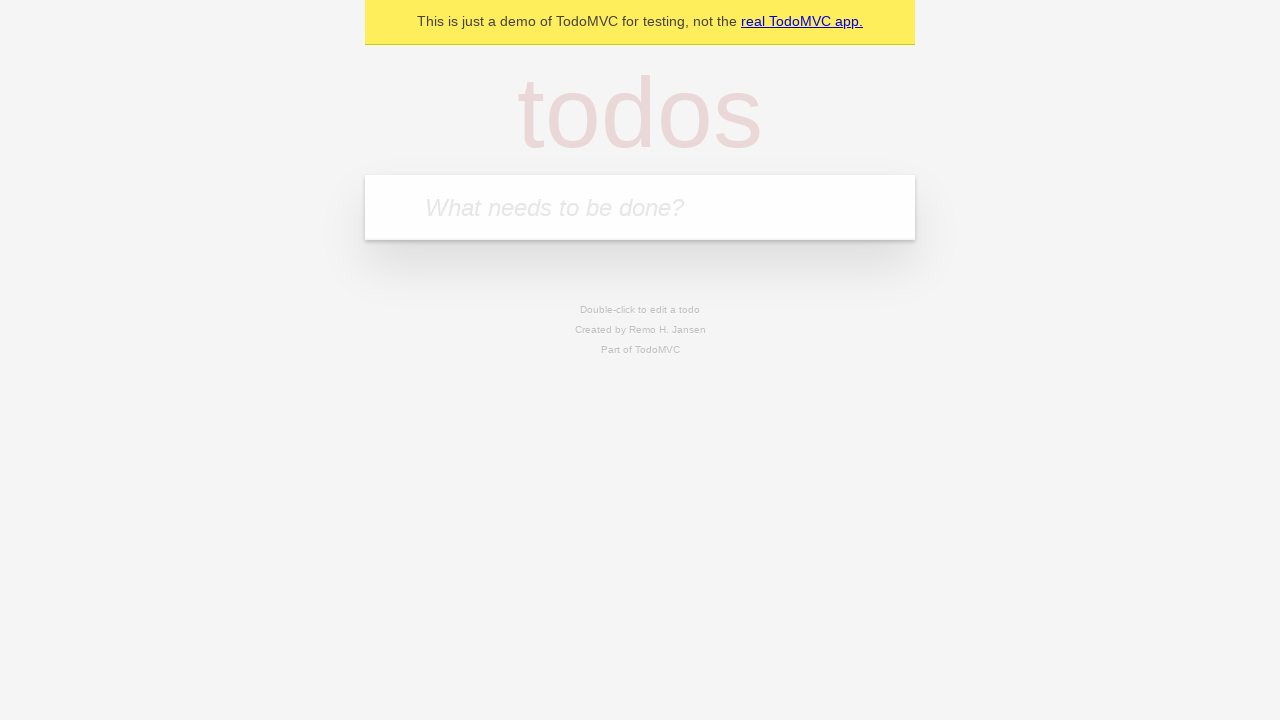

Filled todo input with 'buy some cheese' on internal:attr=[placeholder="What needs to be done?"i]
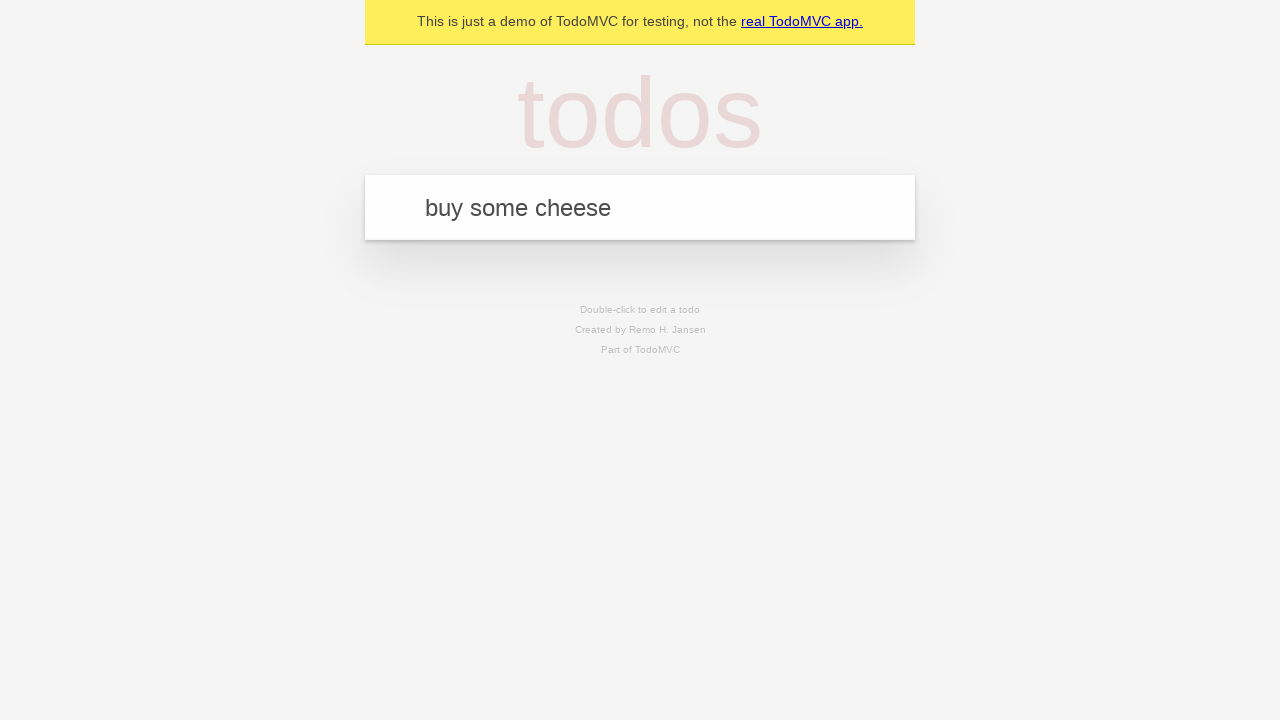

Pressed Enter to create first todo on internal:attr=[placeholder="What needs to be done?"i]
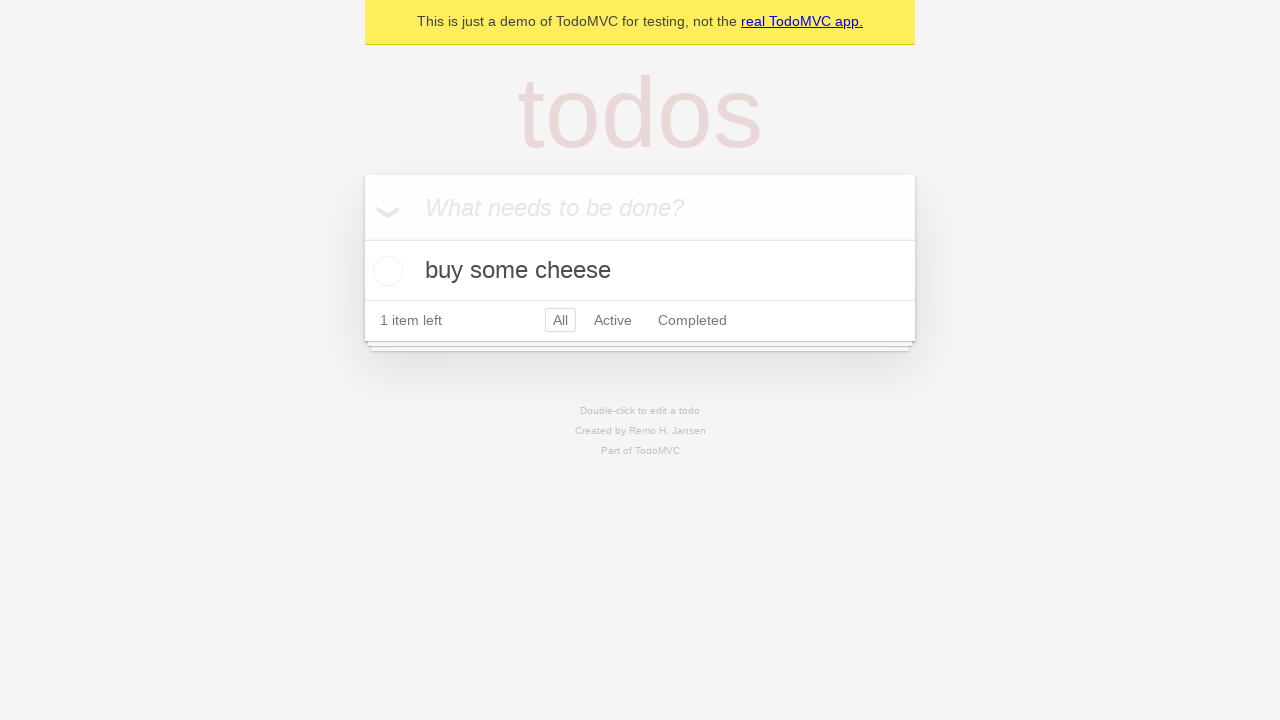

Filled todo input with 'feed the cat' on internal:attr=[placeholder="What needs to be done?"i]
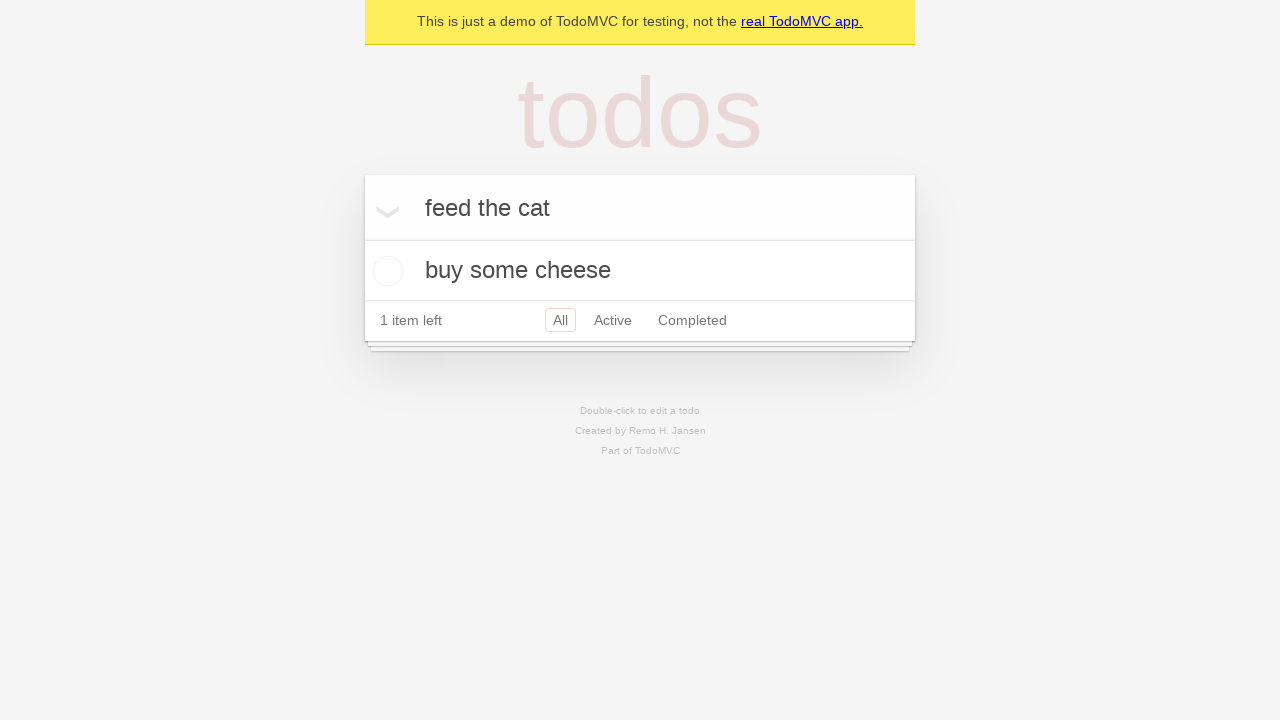

Pressed Enter to create second todo on internal:attr=[placeholder="What needs to be done?"i]
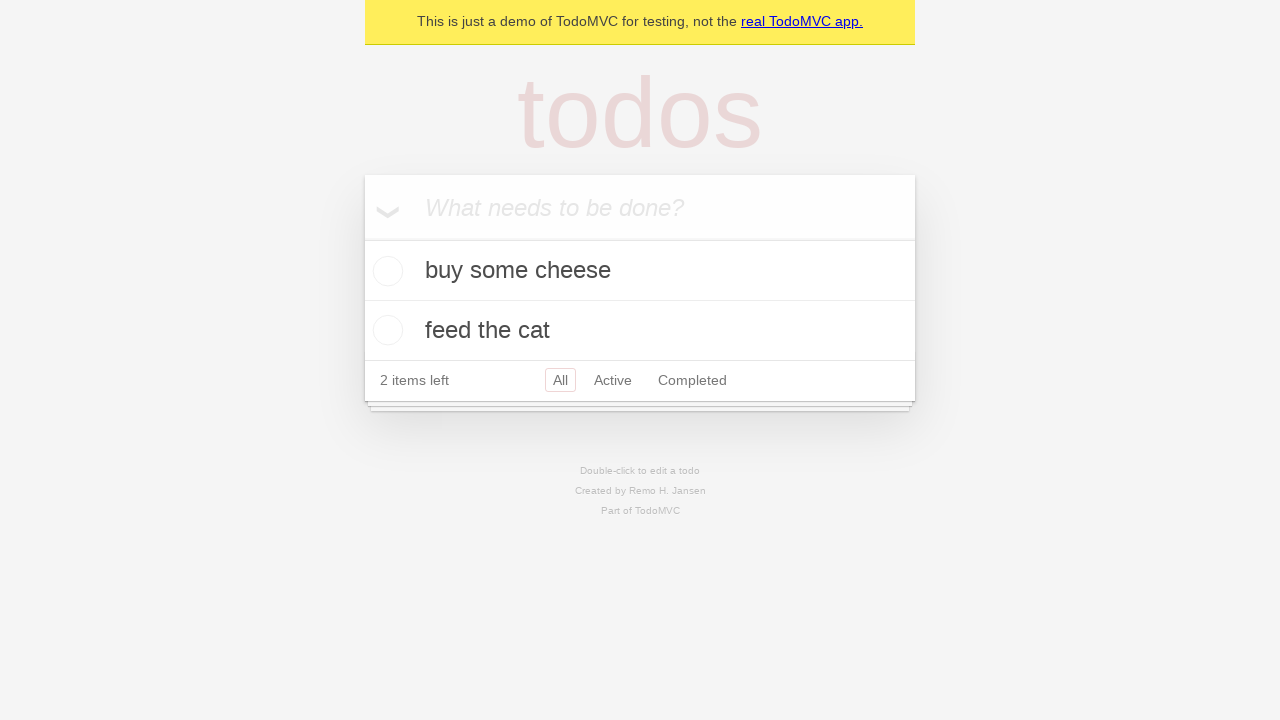

Filled todo input with 'book a doctors appointment' on internal:attr=[placeholder="What needs to be done?"i]
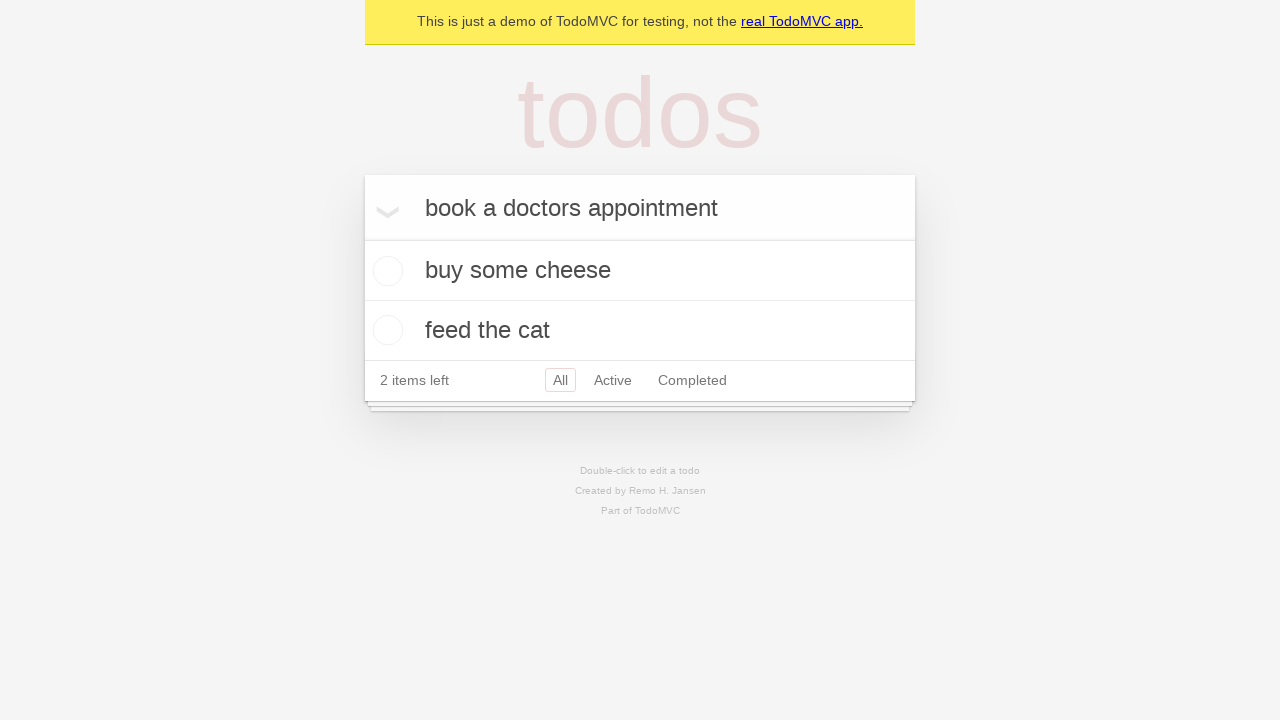

Pressed Enter to create third todo on internal:attr=[placeholder="What needs to be done?"i]
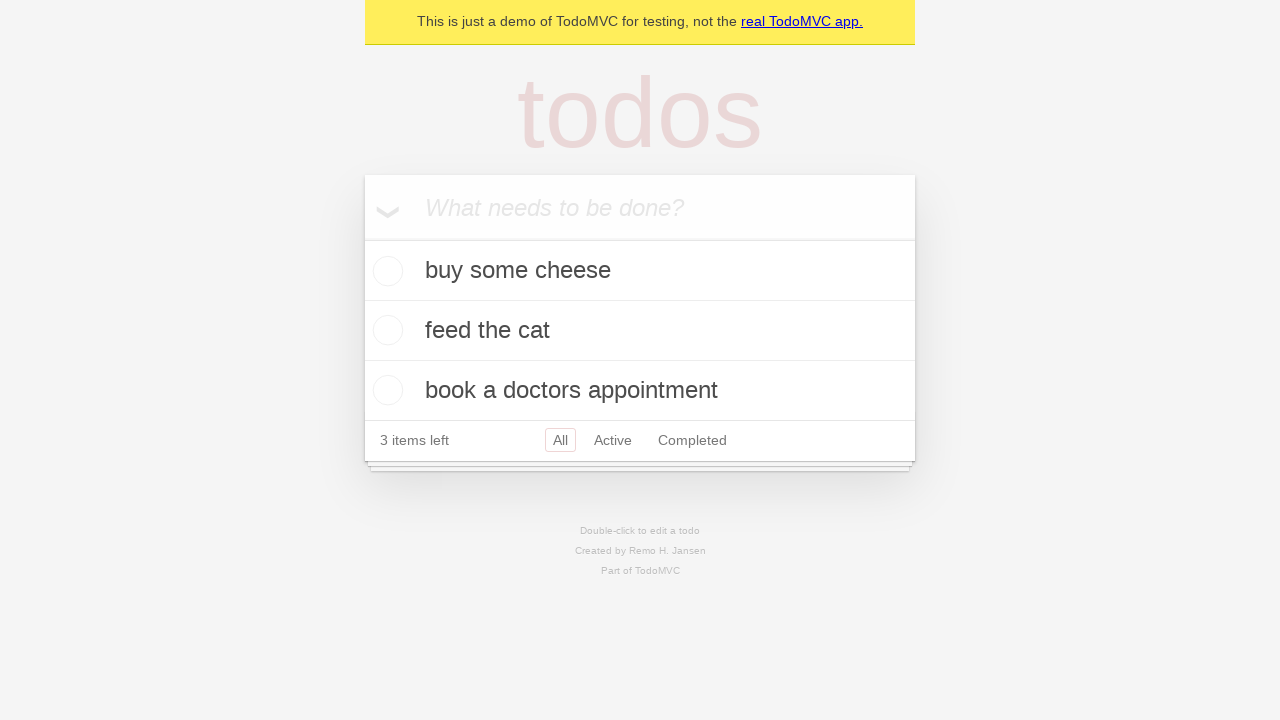

Clicked Active filter link at (613, 440) on internal:role=link[name="Active"i]
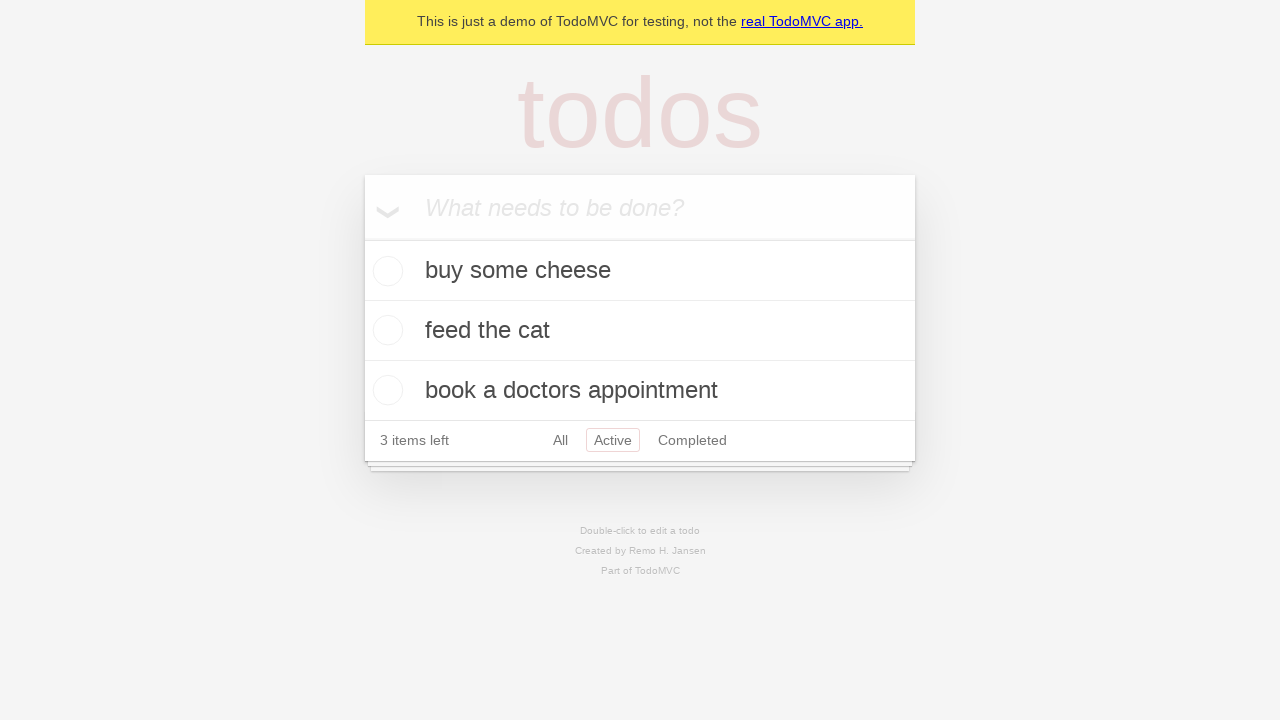

Clicked Completed filter link at (692, 440) on internal:role=link[name="Completed"i]
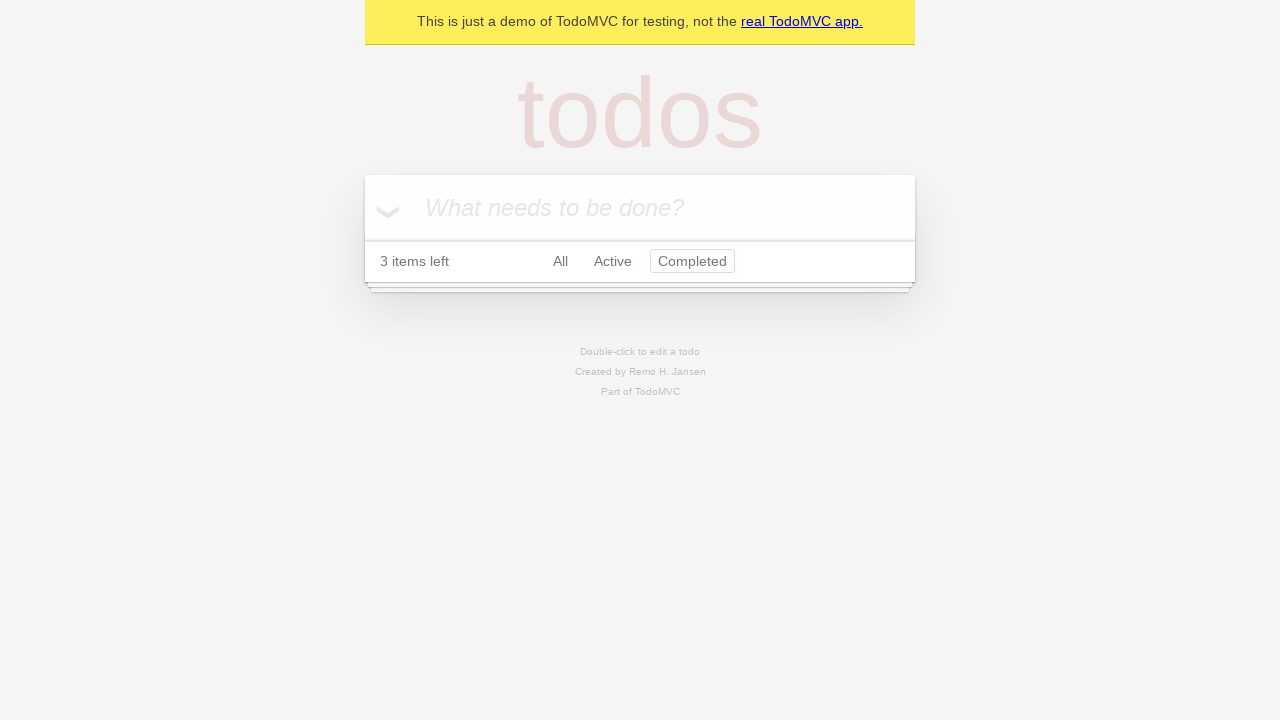

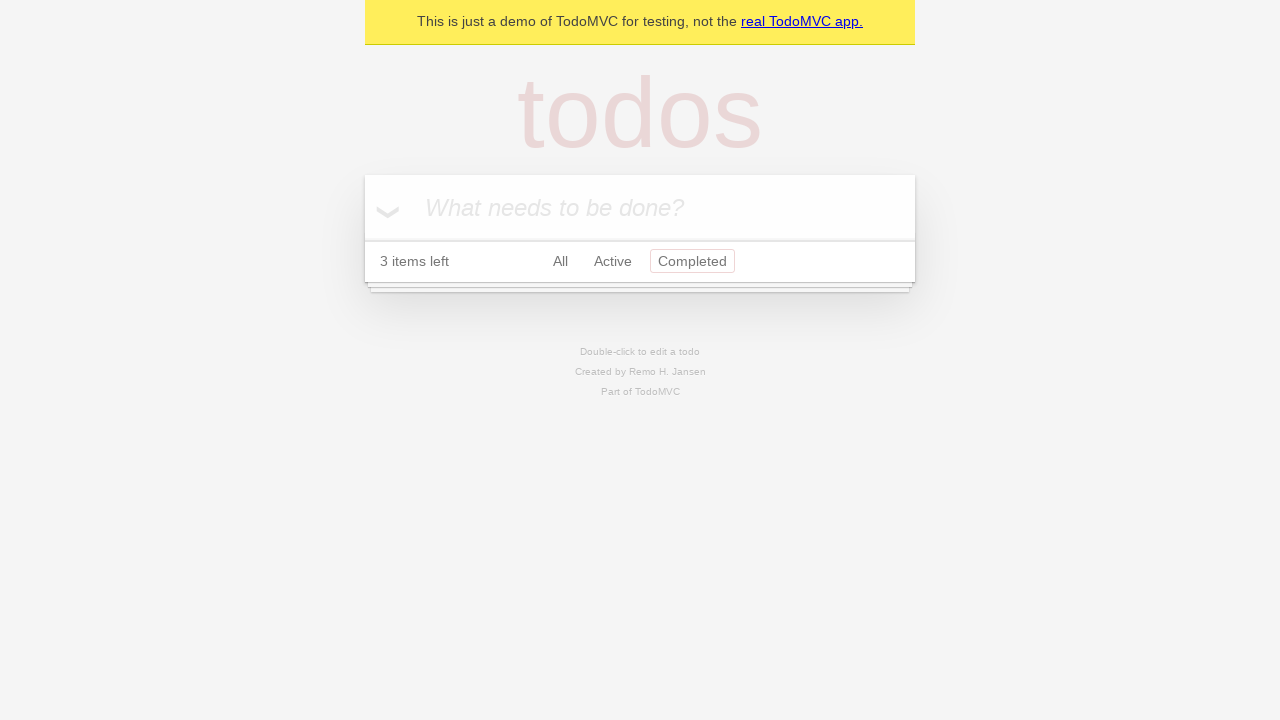